Tests checkbox interaction by clicking the first checkbox and verifying its selected state

Starting URL: http://formy-project.herokuapp.com/checkbox

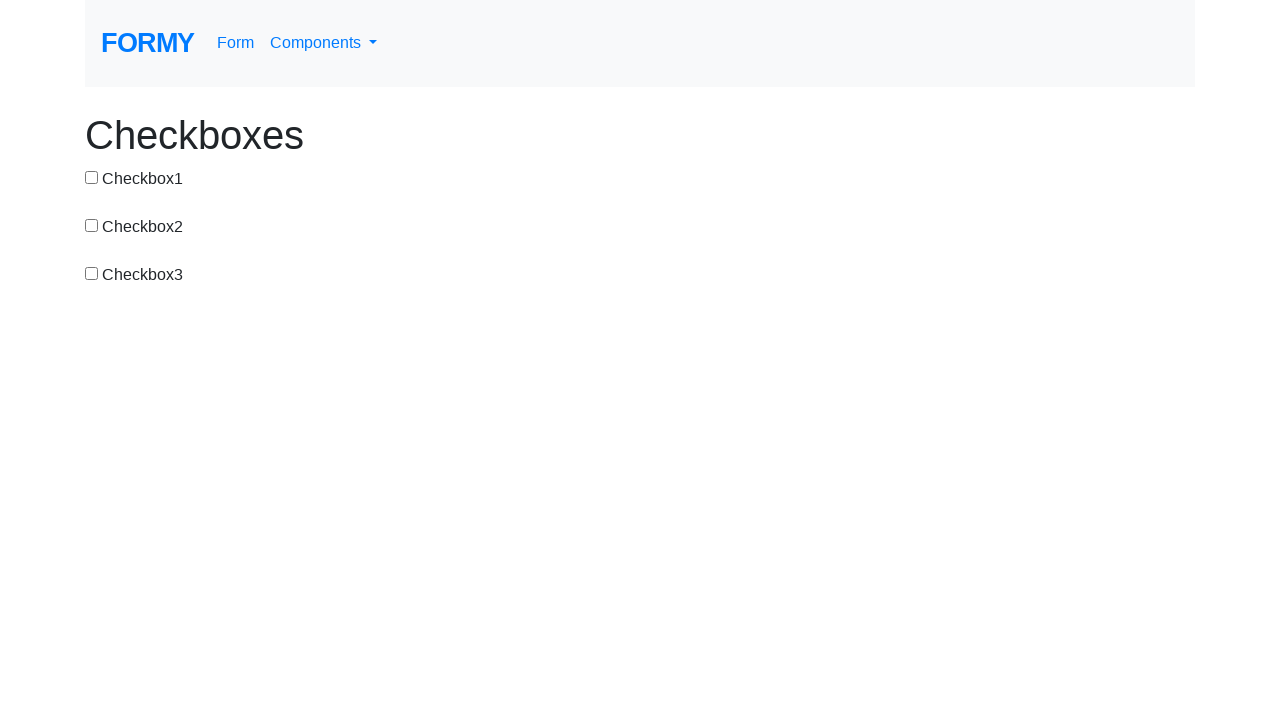

Found all checkboxes on the page
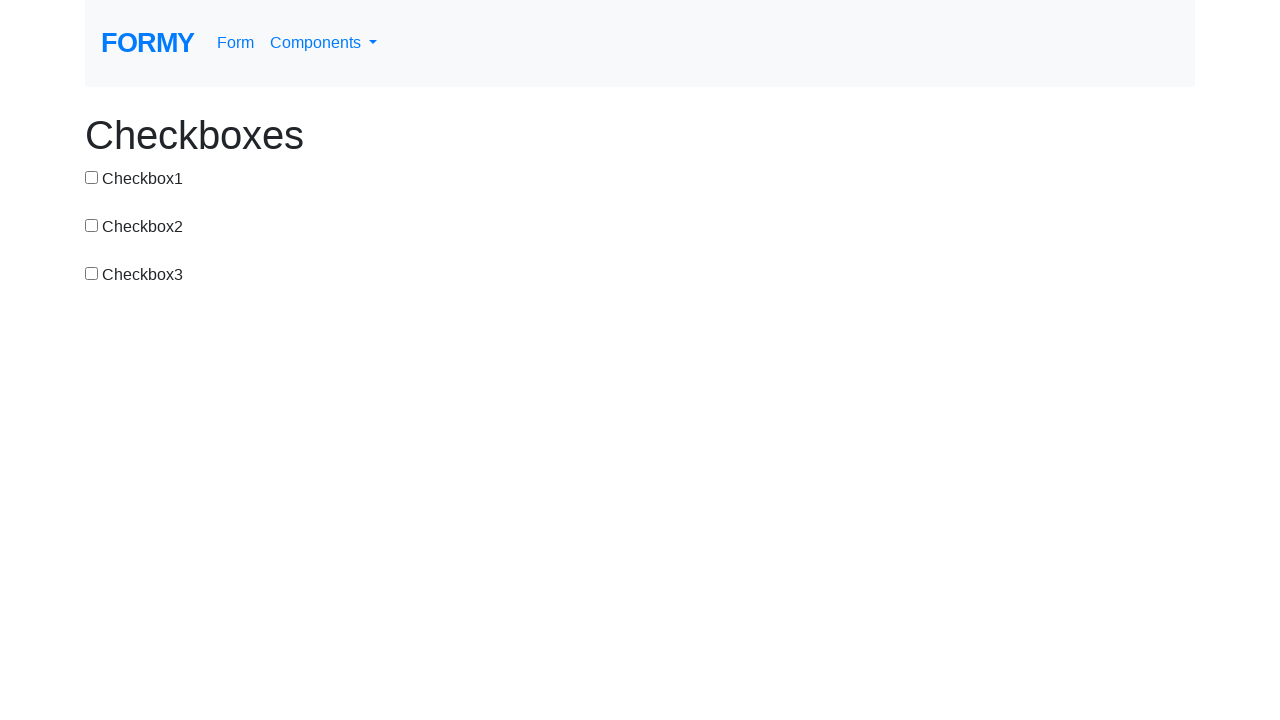

Clicked the first checkbox
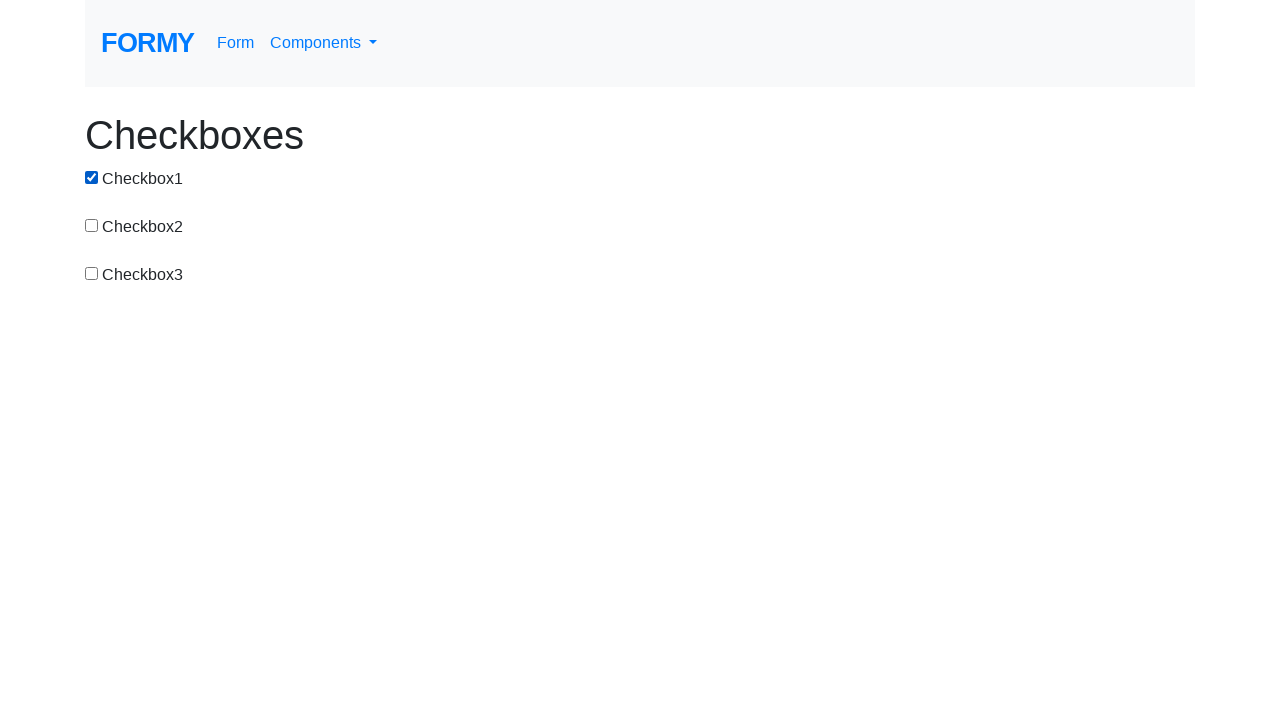

Verified checkbox states by checking if each checkbox is selected
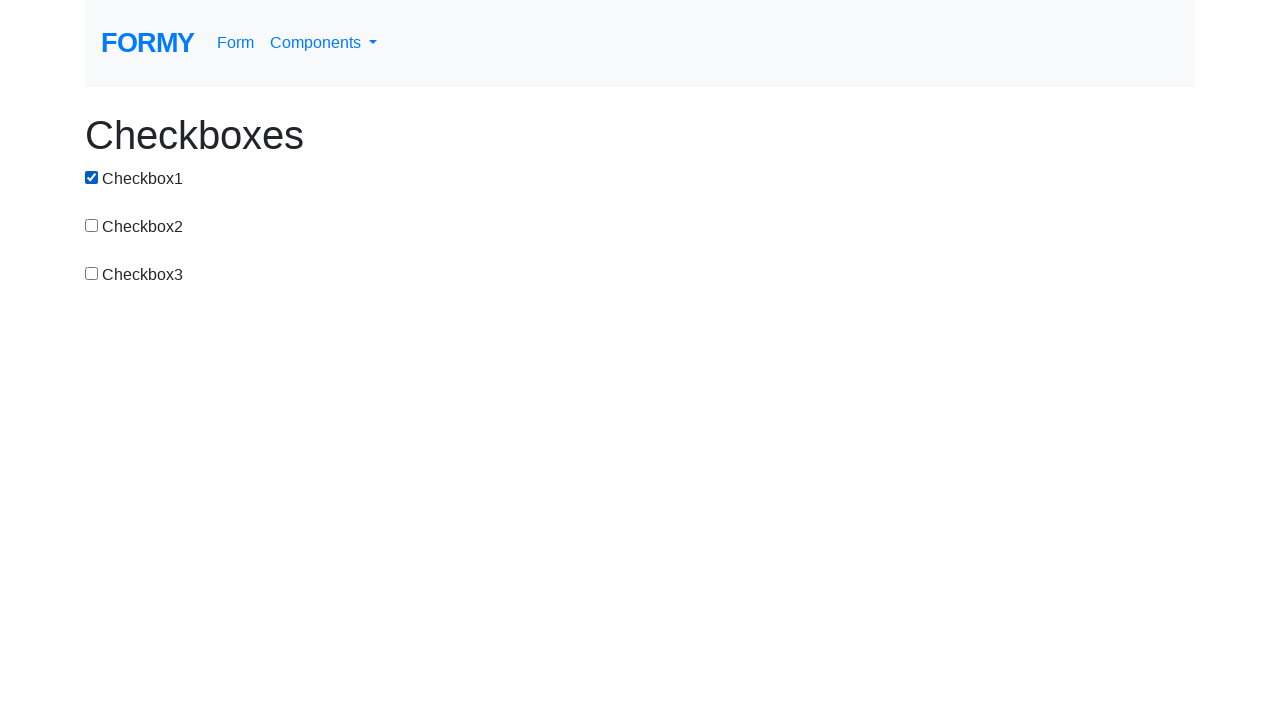

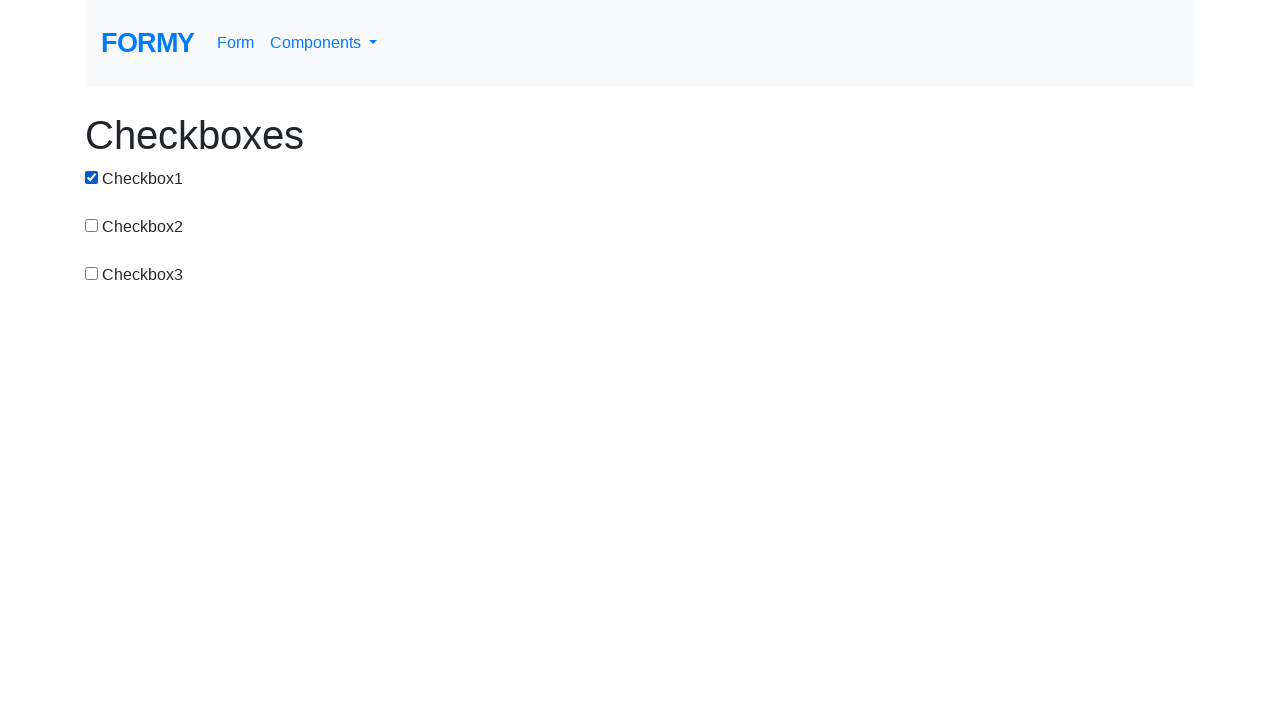